Tests that a button becomes visible after a delay by waiting for it to appear and then clicking it

Starting URL: https://demoqa.com/dynamic-properties

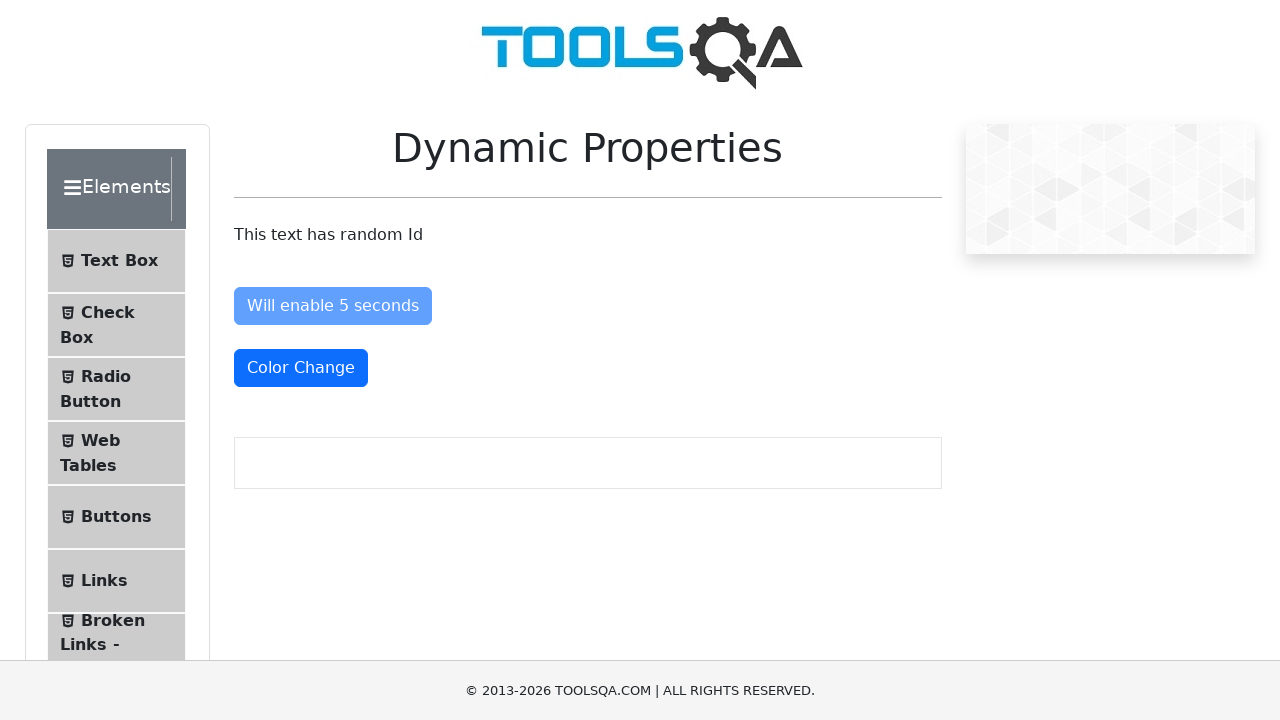

Waited for 'Visible After 5 Seconds' button to become visible
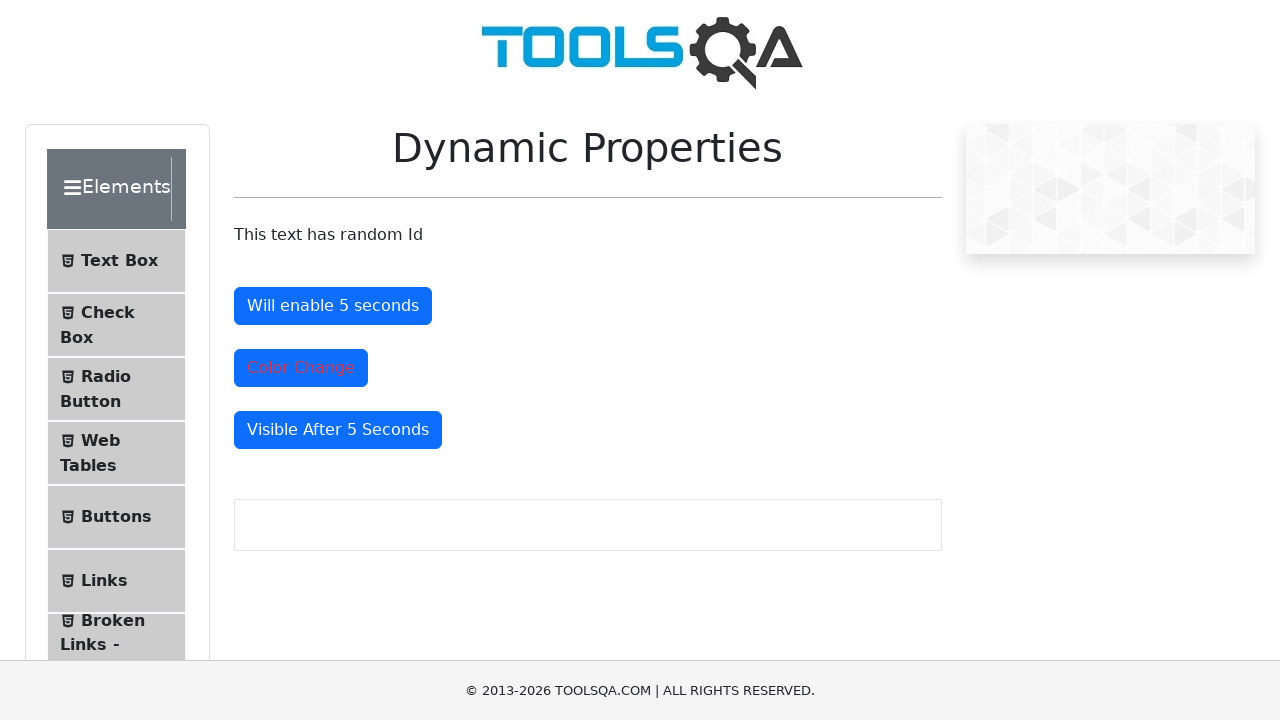

Clicked the 'Visible After 5 Seconds' button at (338, 430) on #visibleAfter
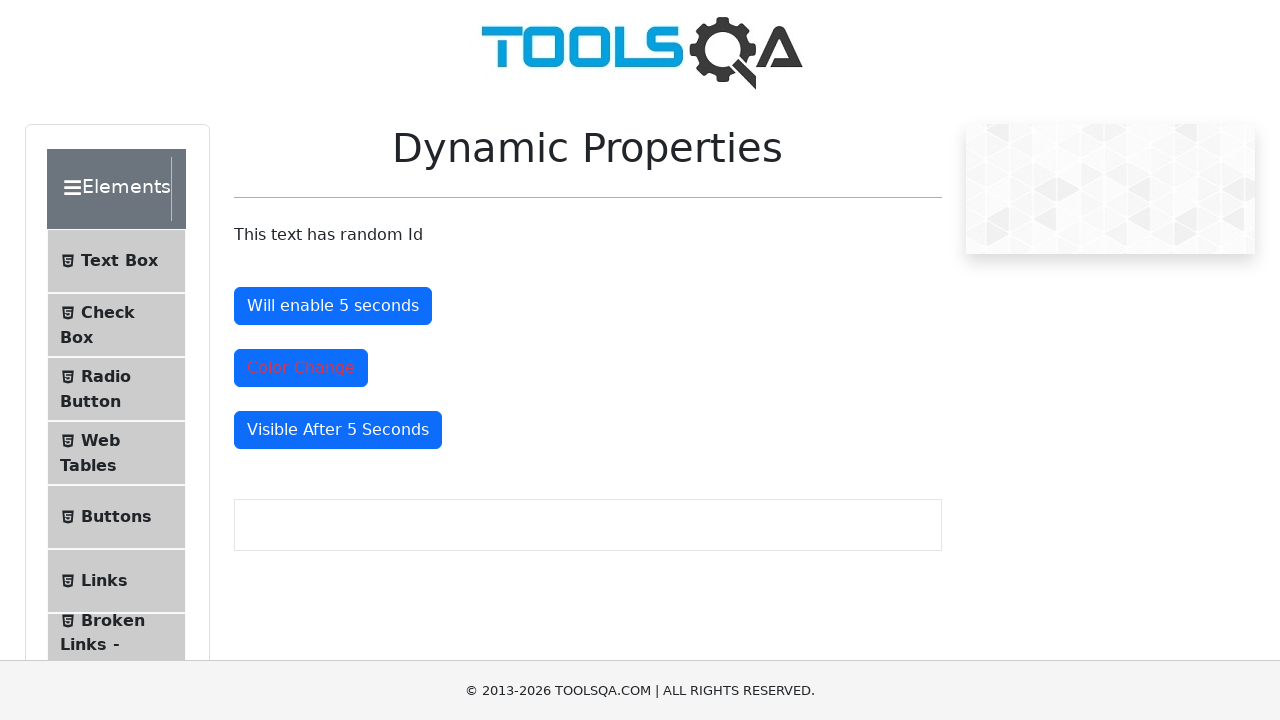

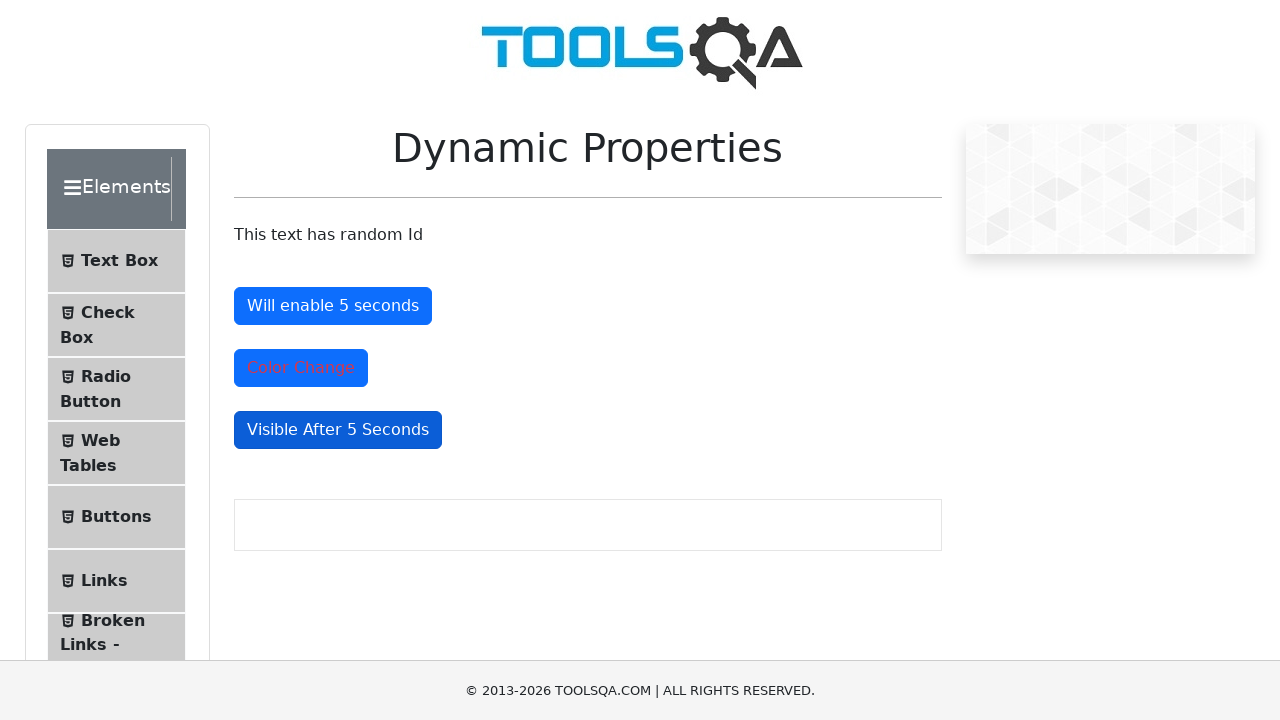